Tests file download functionality by filling a text field with a filename and clicking the download button to trigger a file download.

Starting URL: https://demoapps.qspiders.com/ui/download?sublist=0

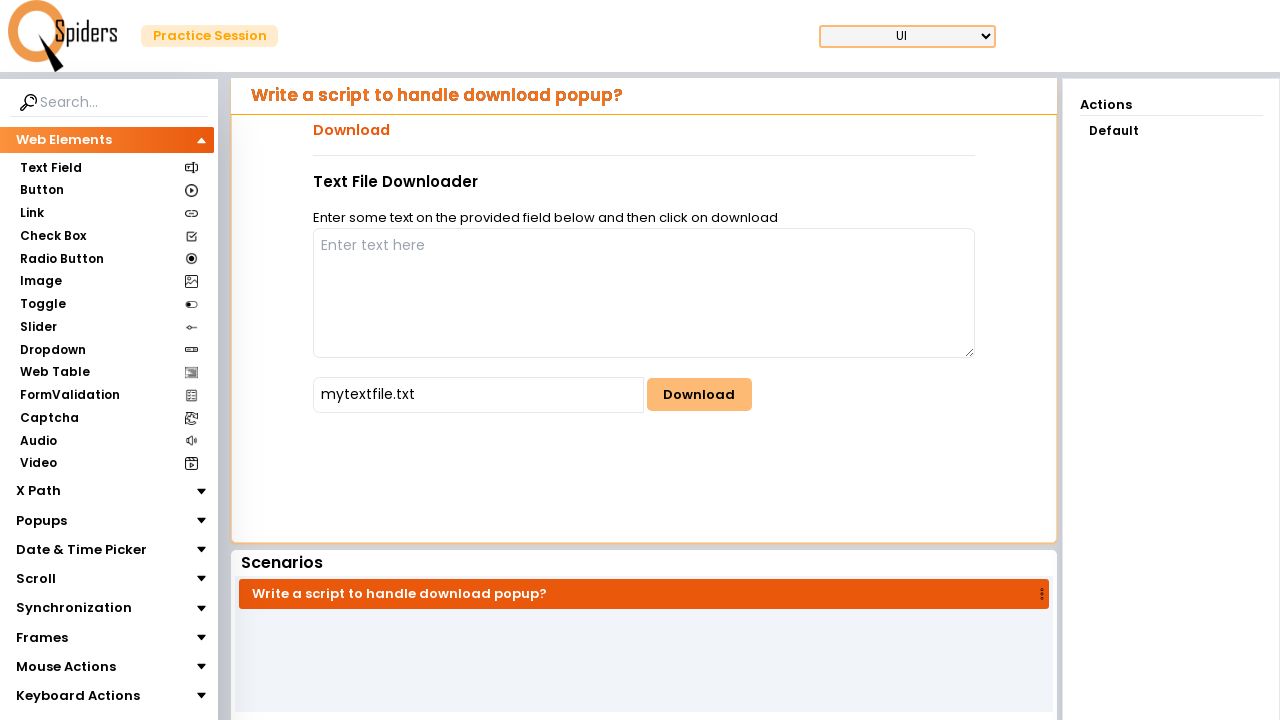

Filled text input with filename 'downloadedfile' on internal:attr=[placeholder="Enter text here"i]
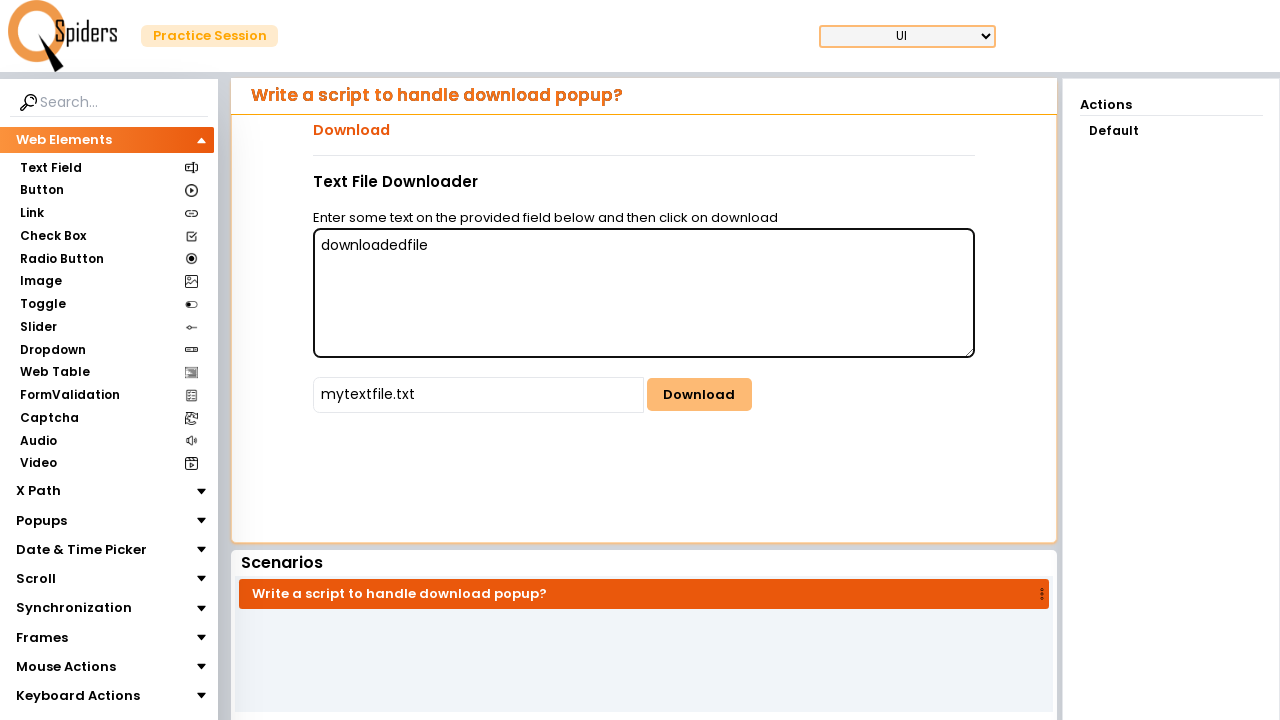

Clicked Download button to trigger file download at (699, 395) on internal:role=button[name="Download"i]
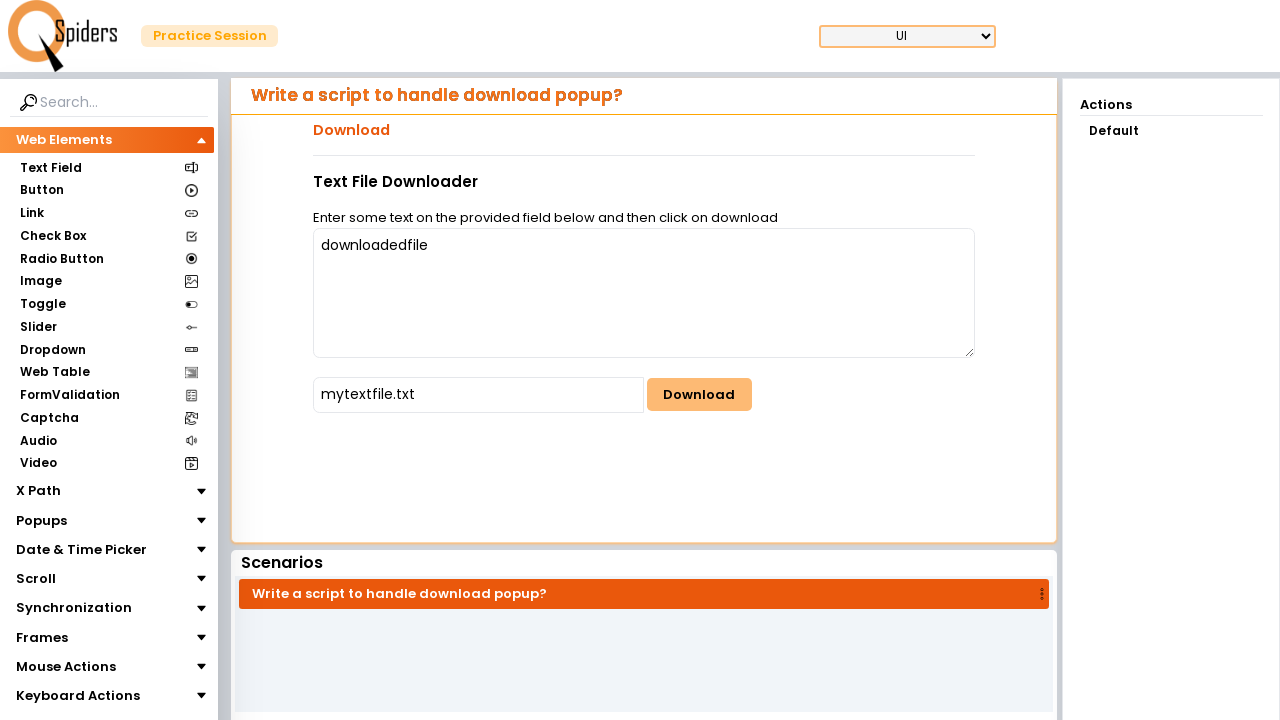

File download completed and download object retrieved
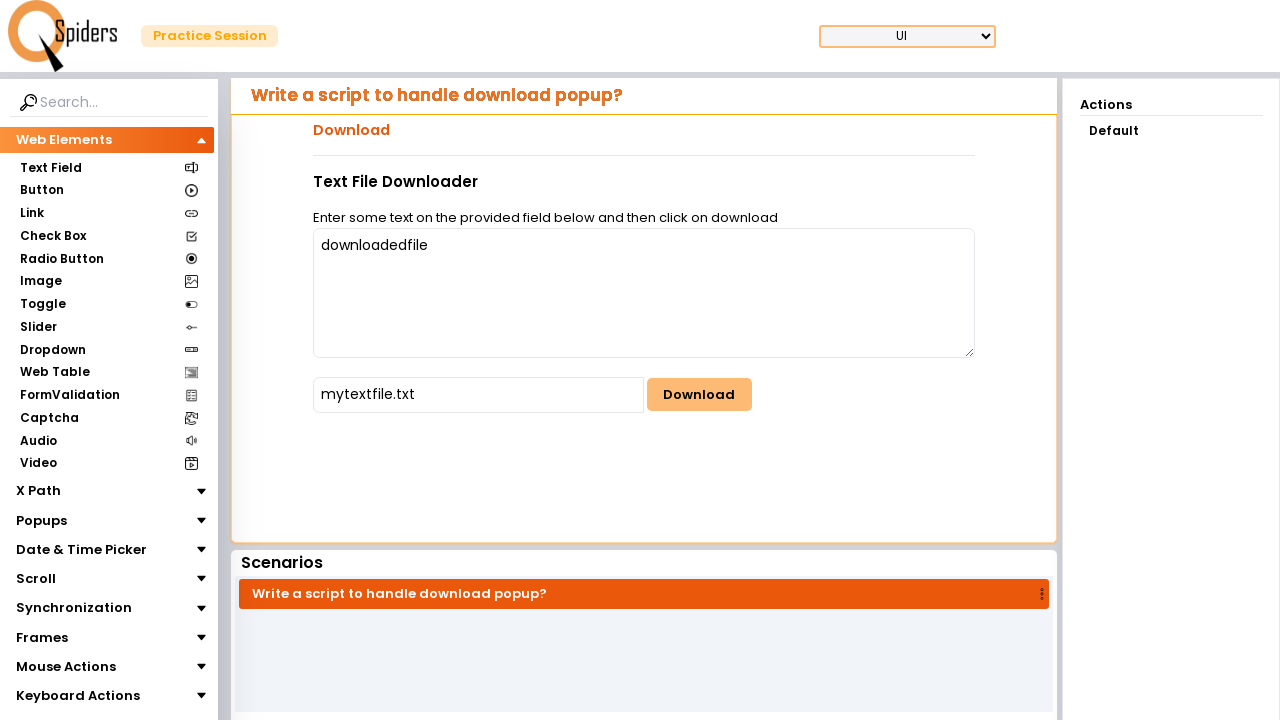

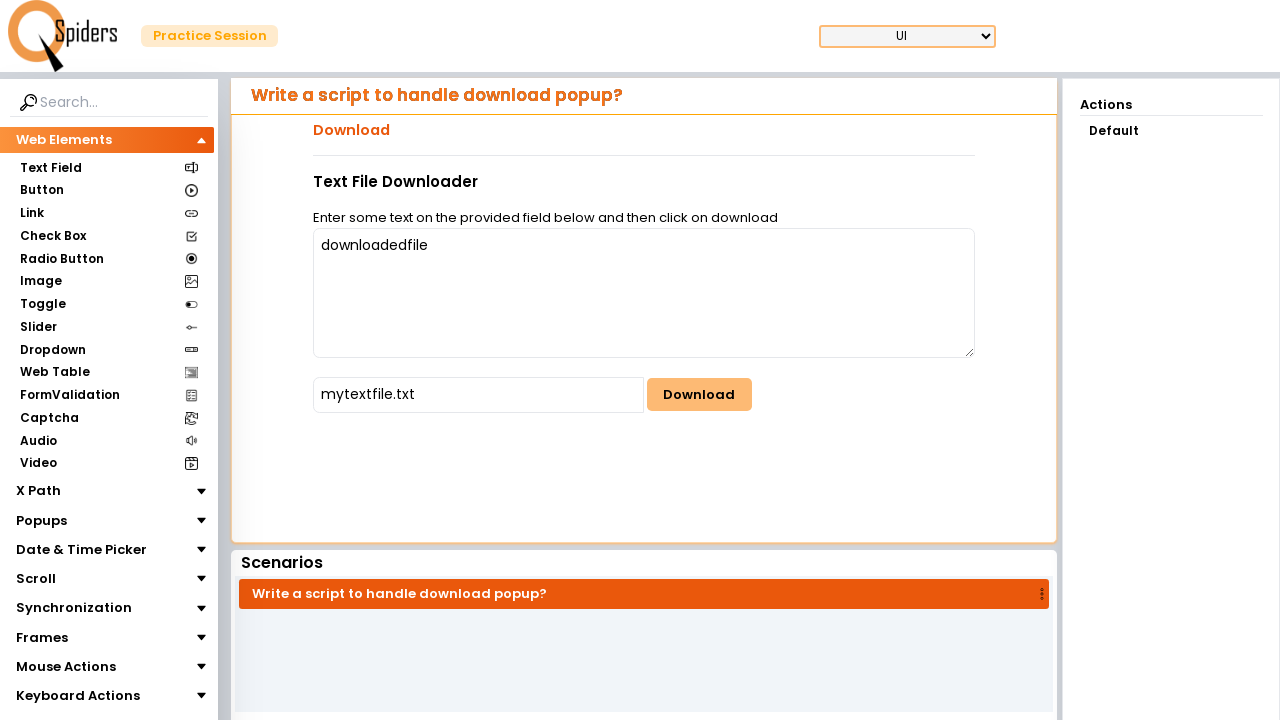